Tests searching for flights between Istanbul and Los Angeles and verifies that 2 flight items are found

Starting URL: https://flights-app.pages.dev/

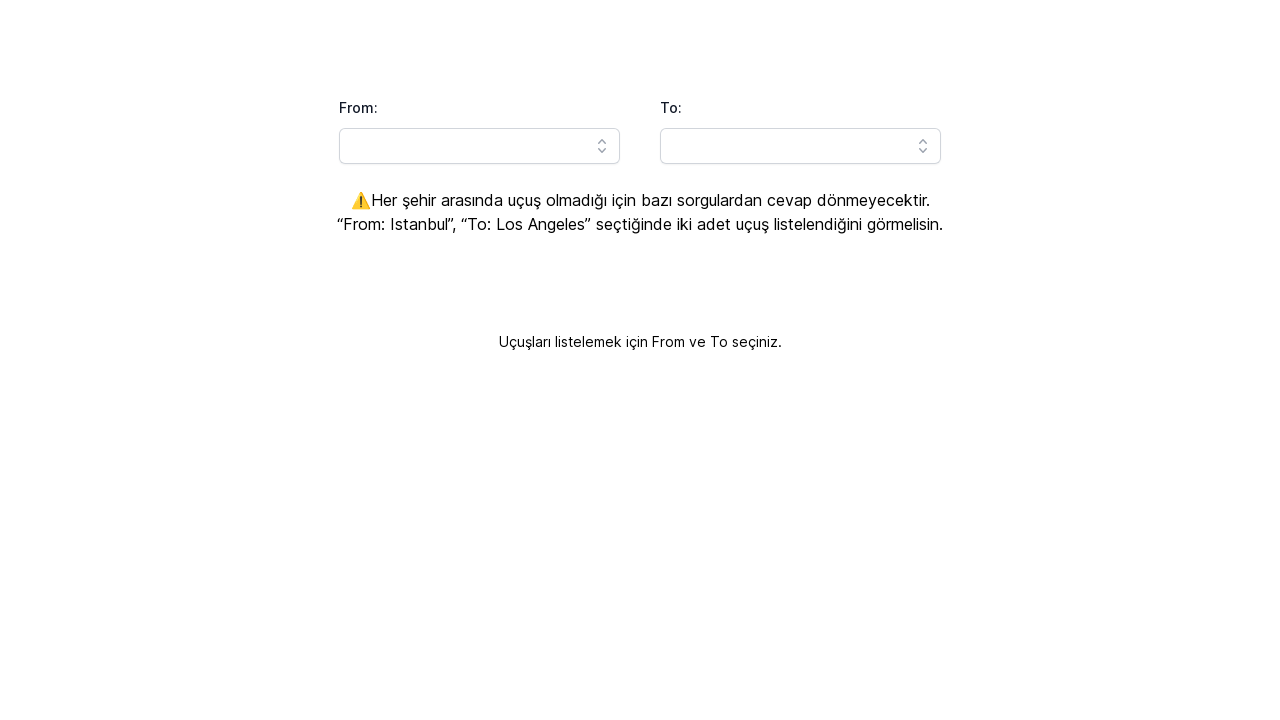

Waited for page to load
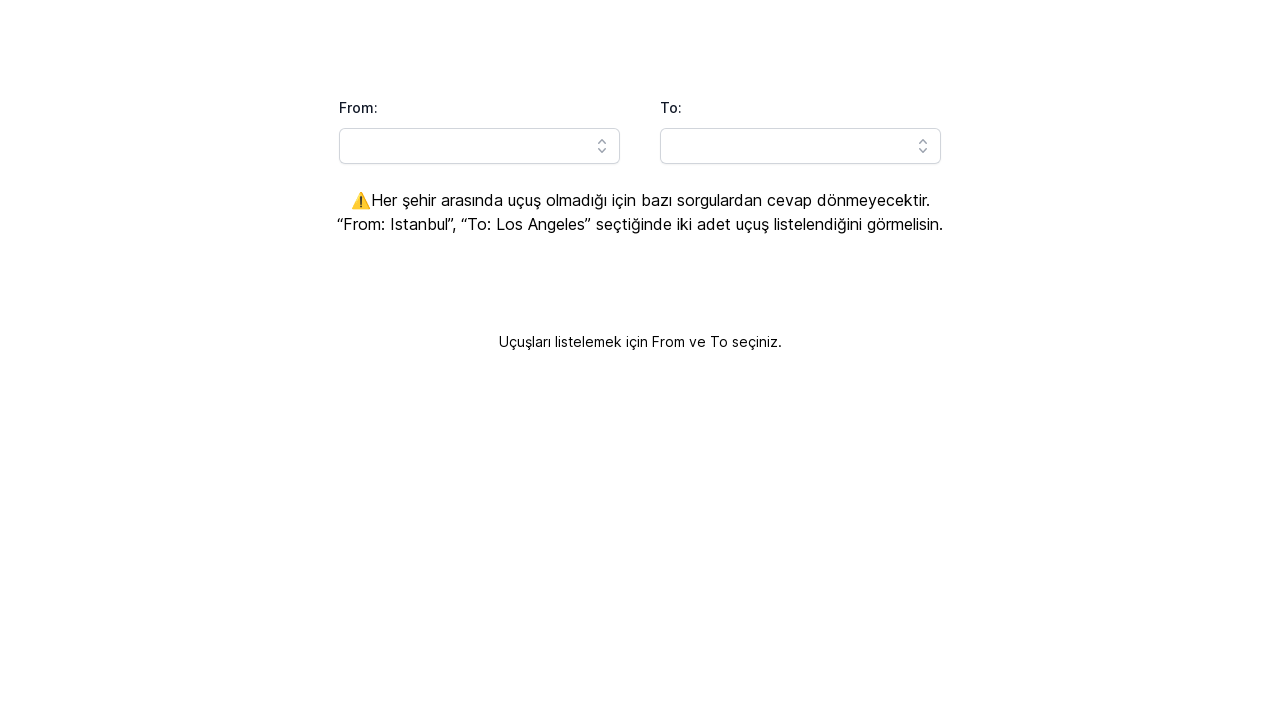

Clicked on departure dropdown at (602, 146) on #headlessui-combobox-button-\:R1a9lla\: > .h-5
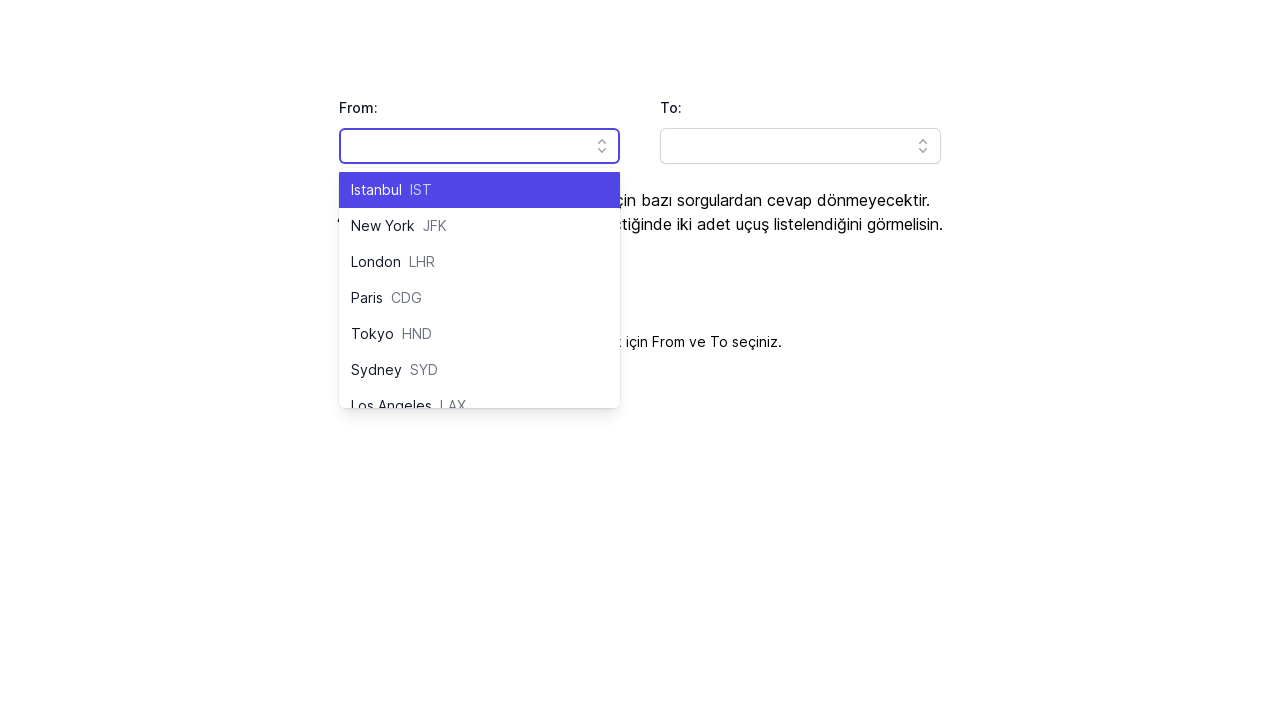

Selected Istanbul as departure city at (468, 190) on #headlessui-combobox-option-\:r0\: > .flex
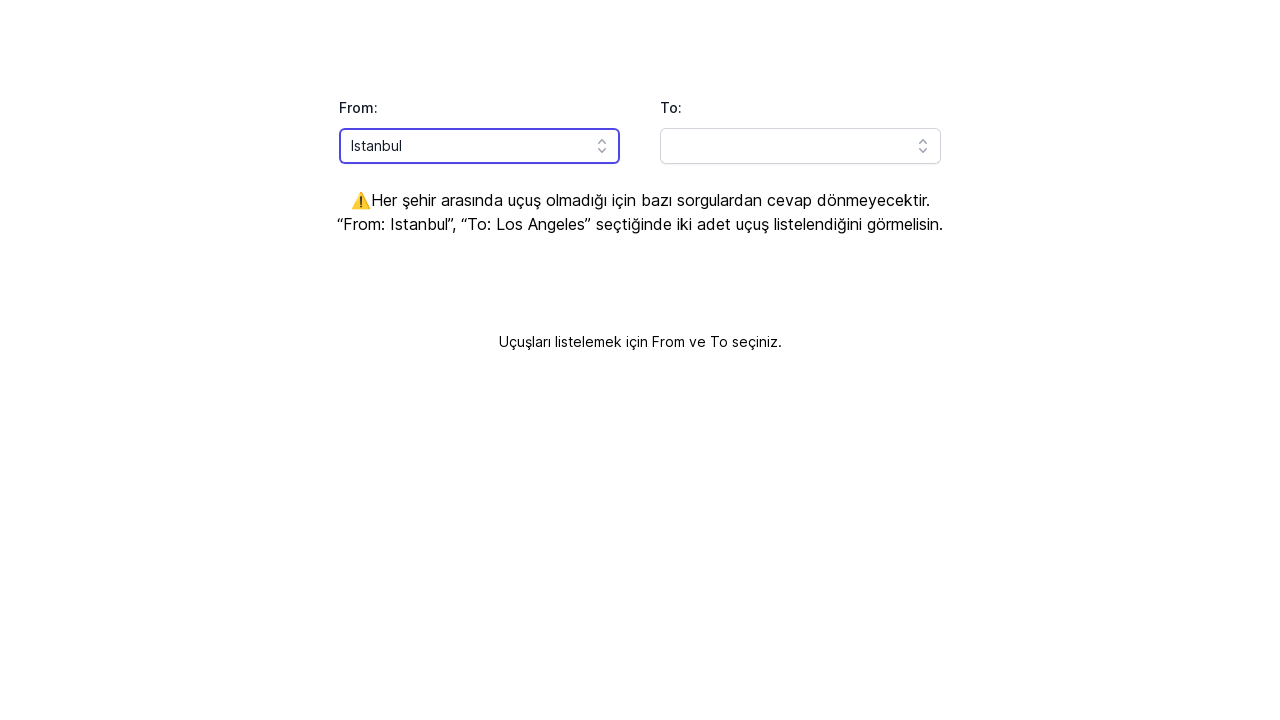

Waited for dropdown to close
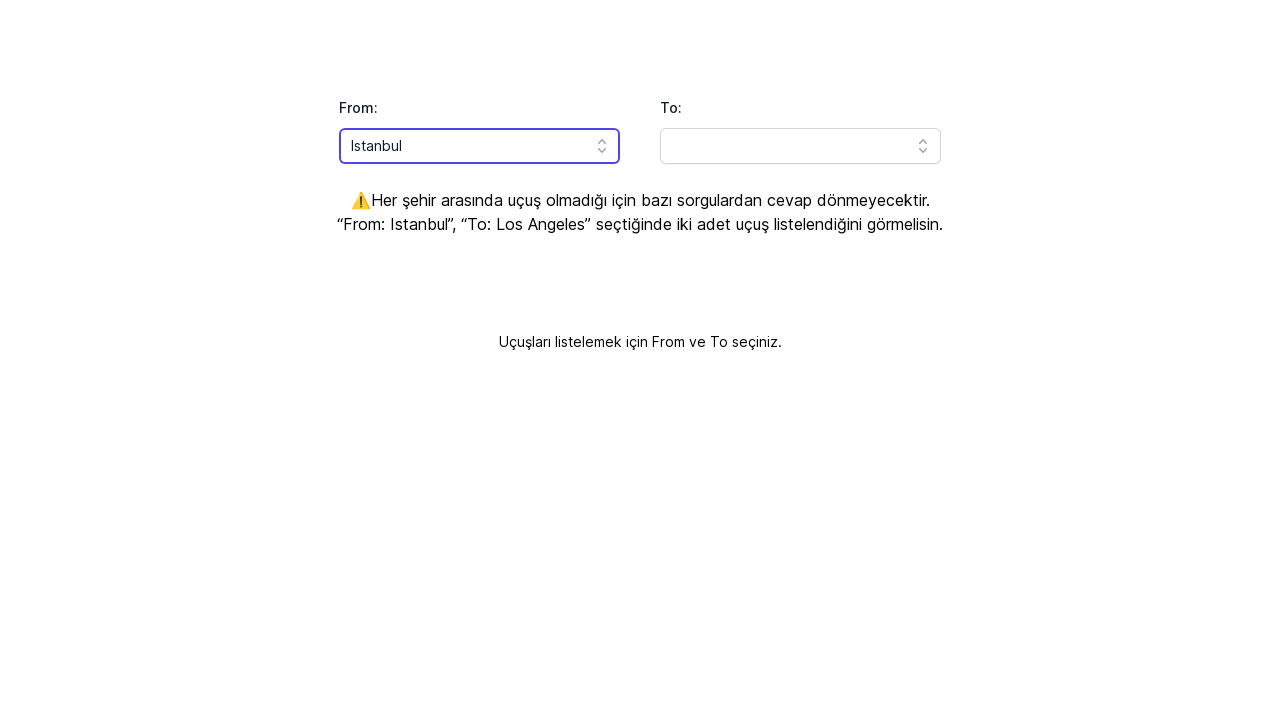

Clicked on arrival dropdown at (923, 146) on #headlessui-combobox-button-\:R1ahlla\: > .h-5
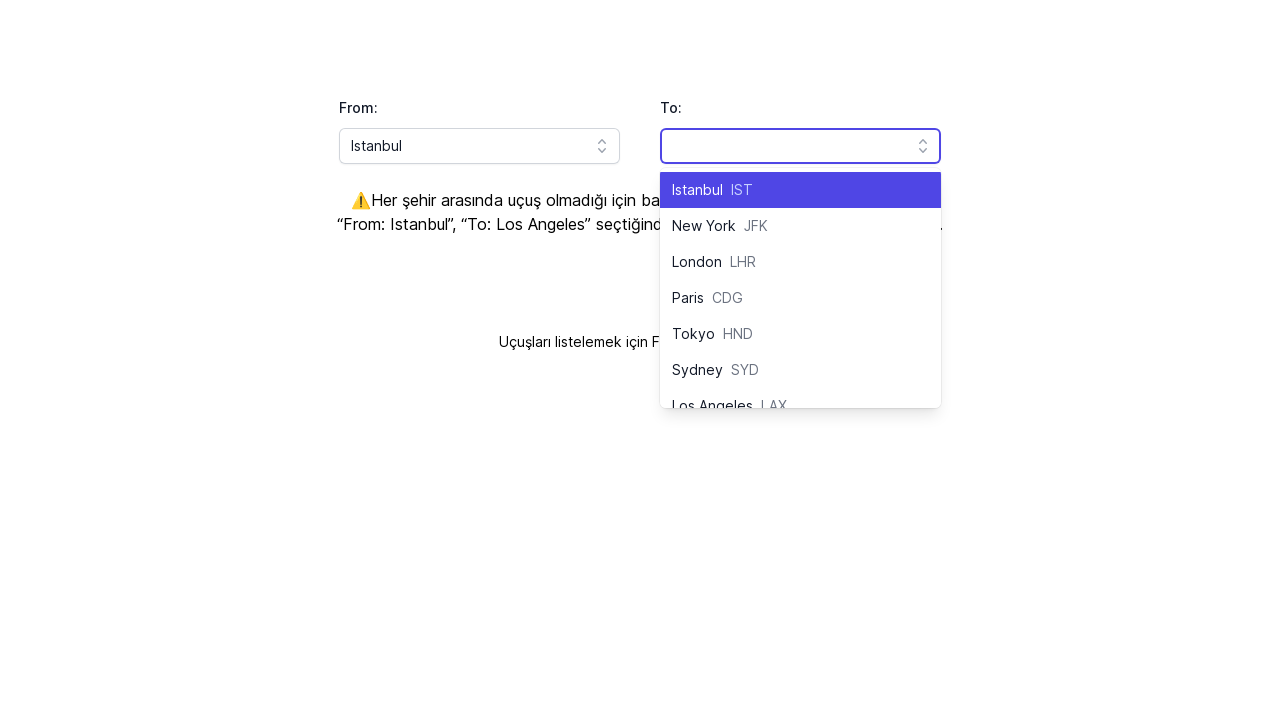

Waited for arrival dropdown to open
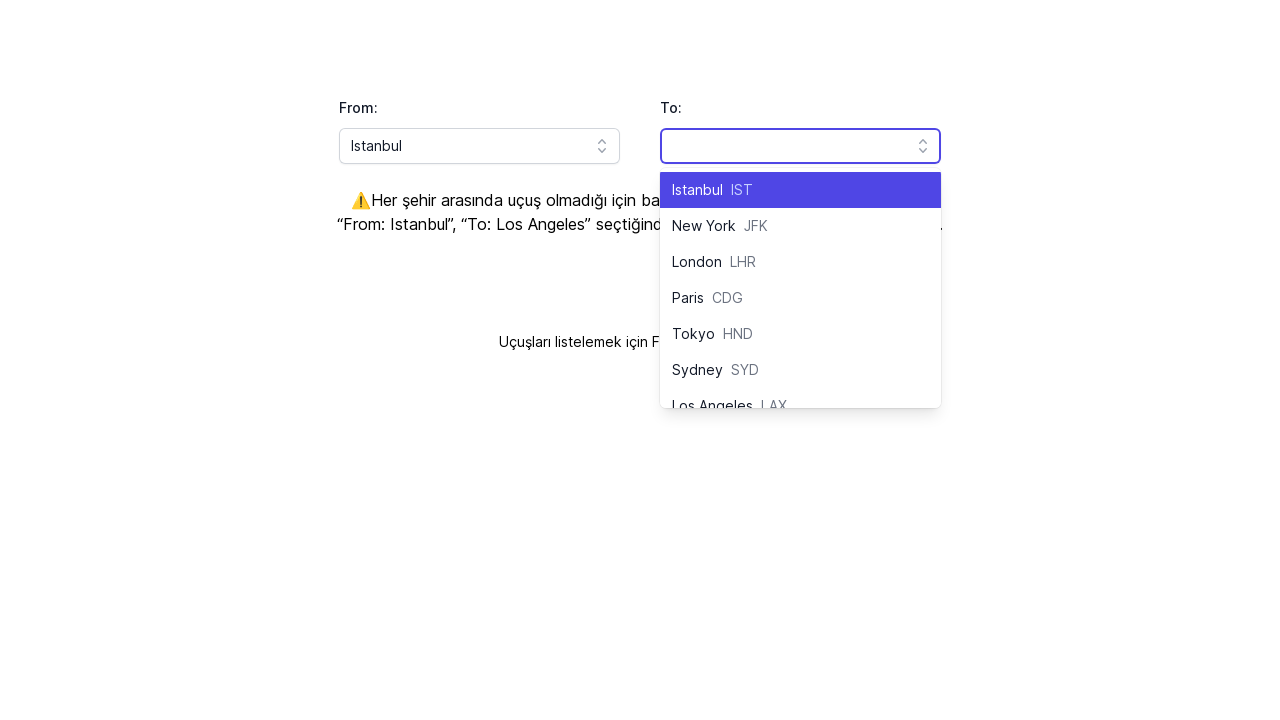

Selected Los Angeles as arrival city at (774, 398) on xpath=/html/body/main/div[1]/div[2]/div/ul/li[7]/div/span[2]
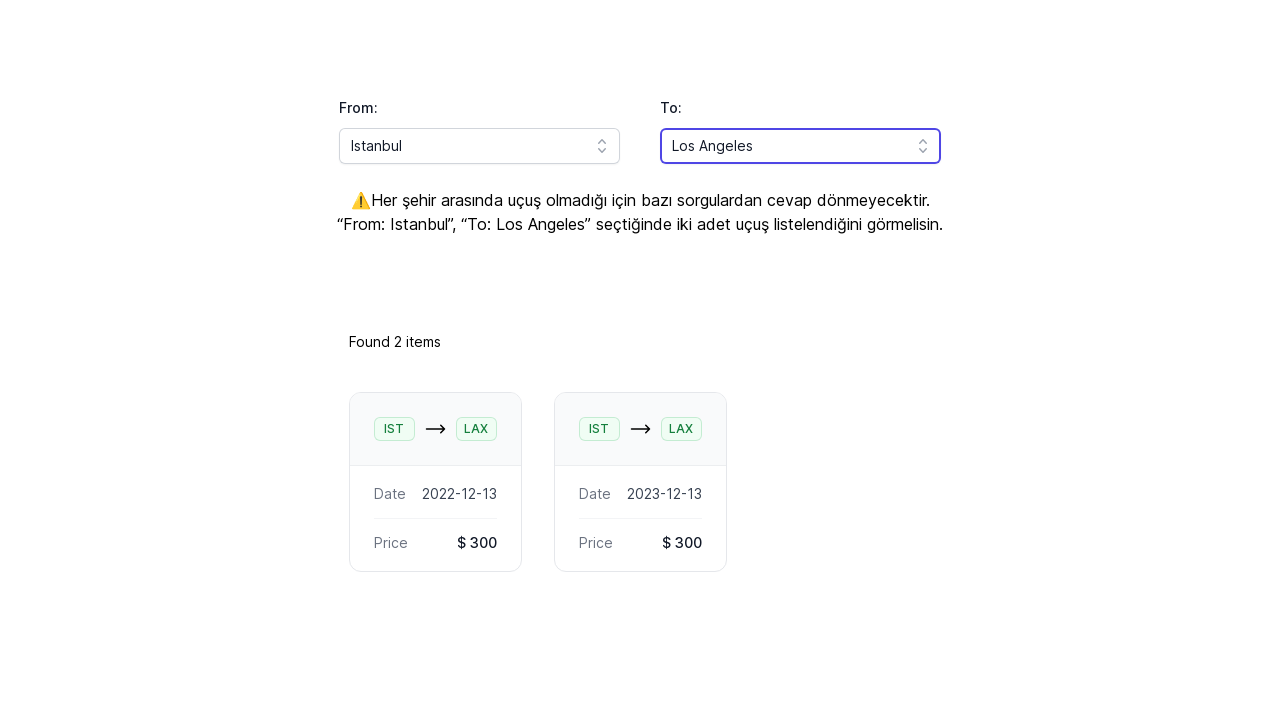

Retrieved flight search results text
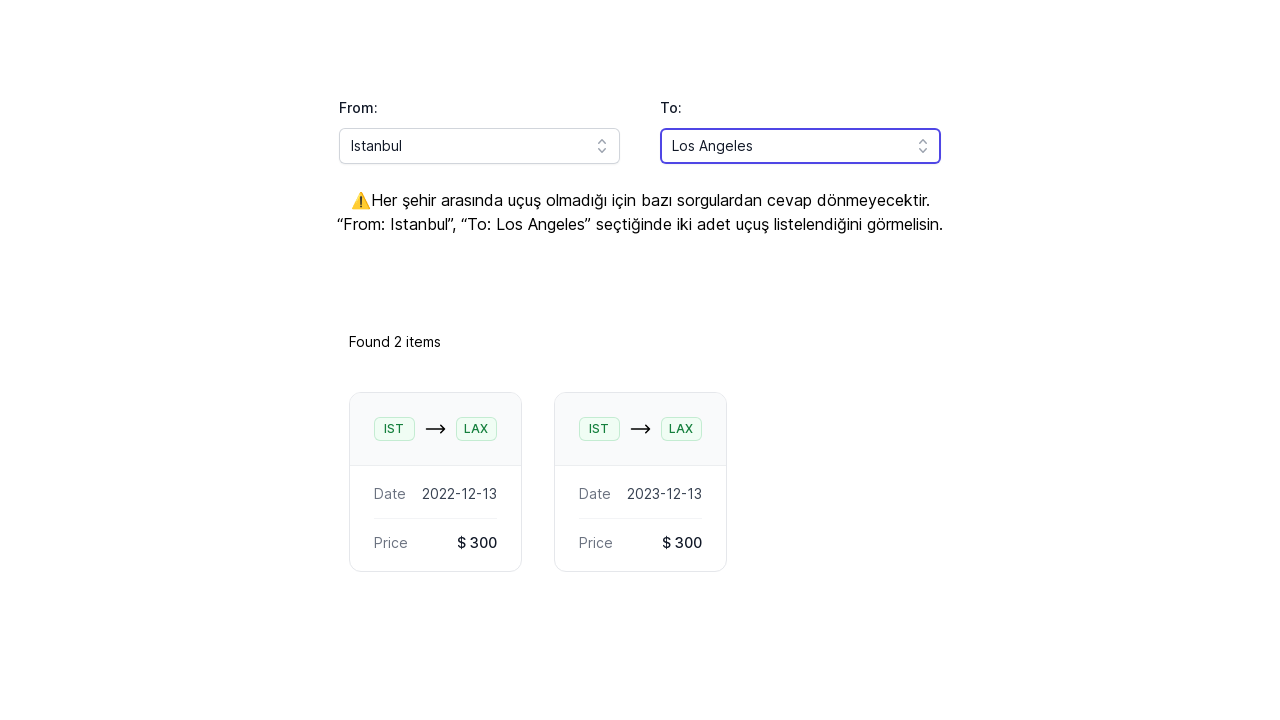

Verified that exactly 2 flight items were found for Istanbul to Los Angeles route
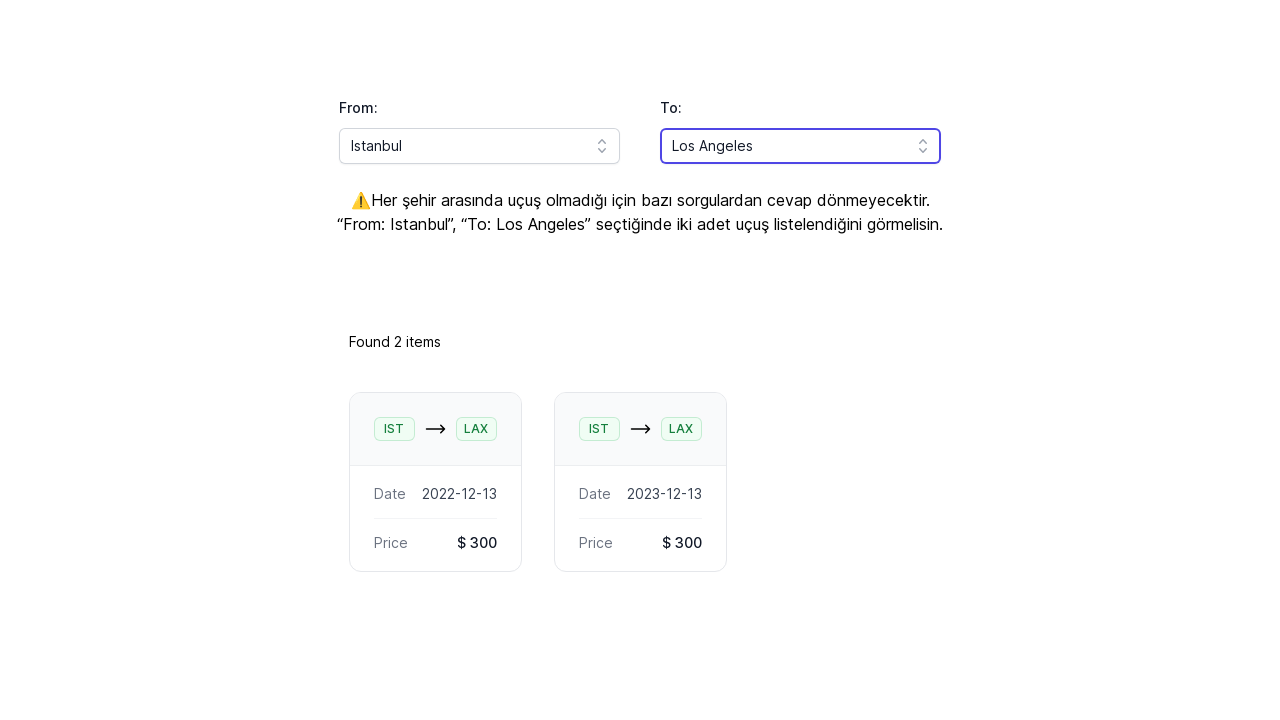

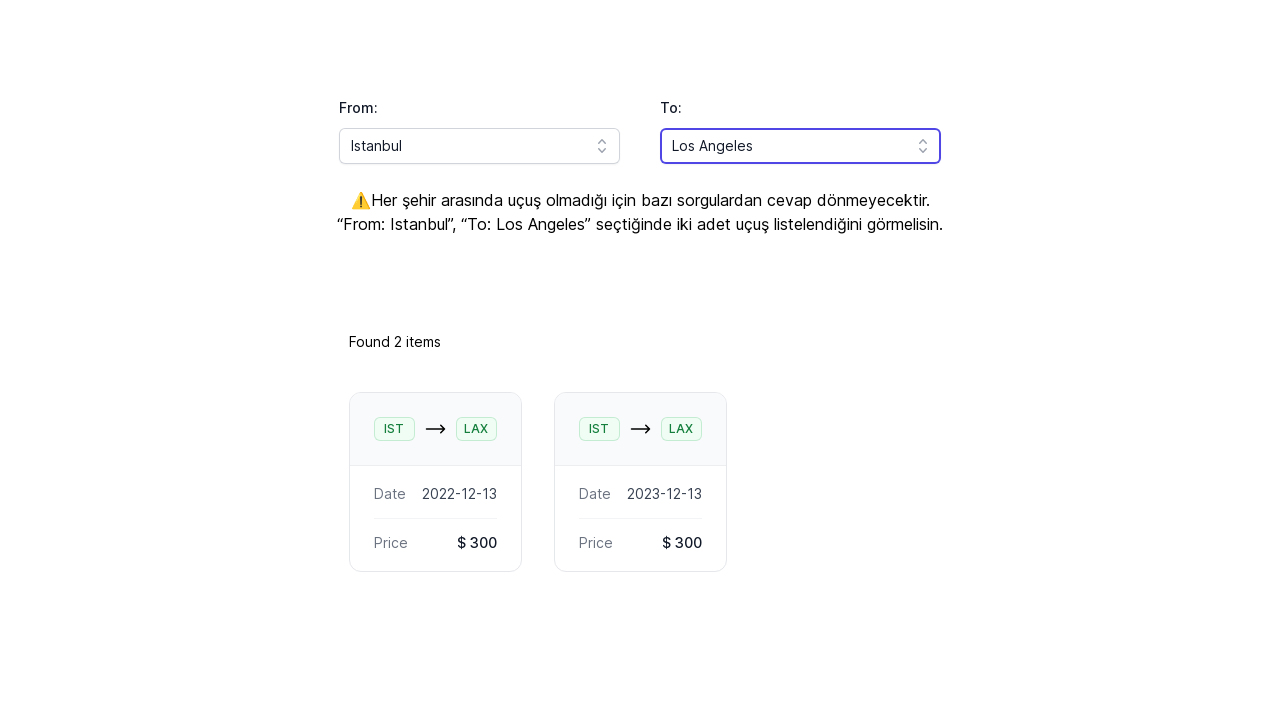